Tests JavaScript prompt alert handling by clicking a button to trigger a prompt, entering text into the alert dialog, accepting it, and verifying the result message is displayed.

Starting URL: https://training-support.net/webelements/alerts

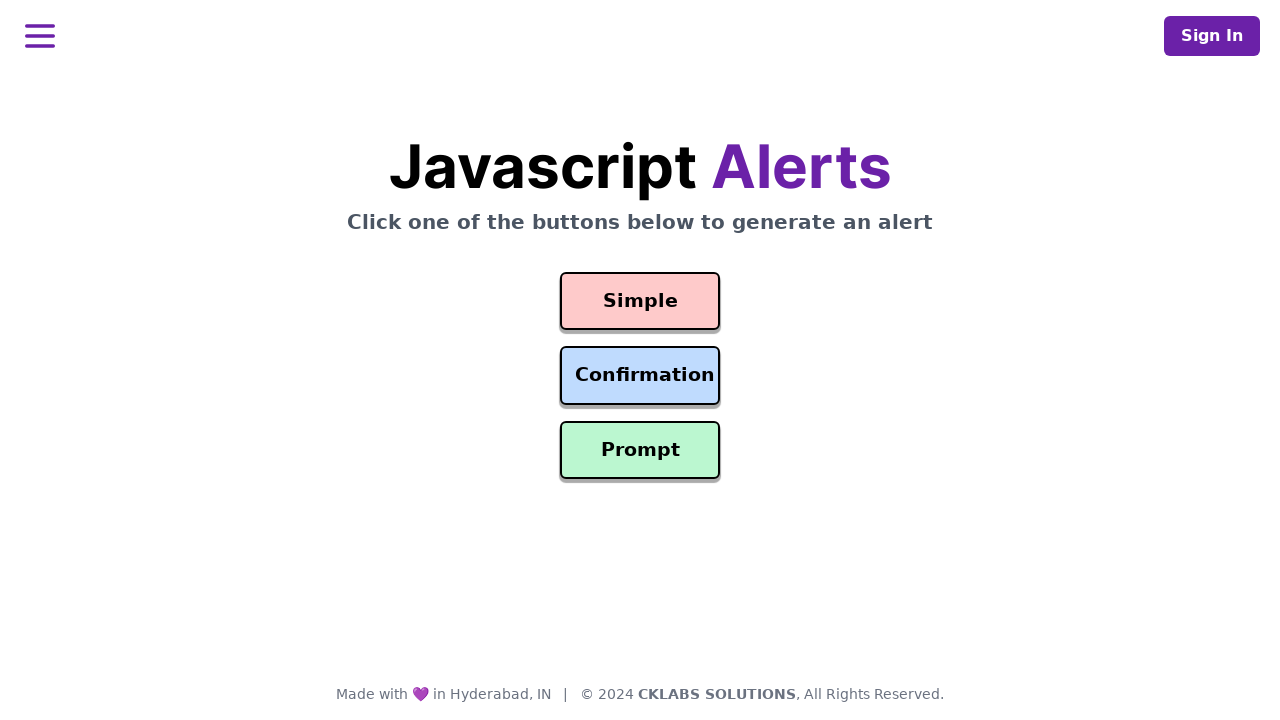

Clicked prompt button to trigger alert at (640, 450) on #prompt
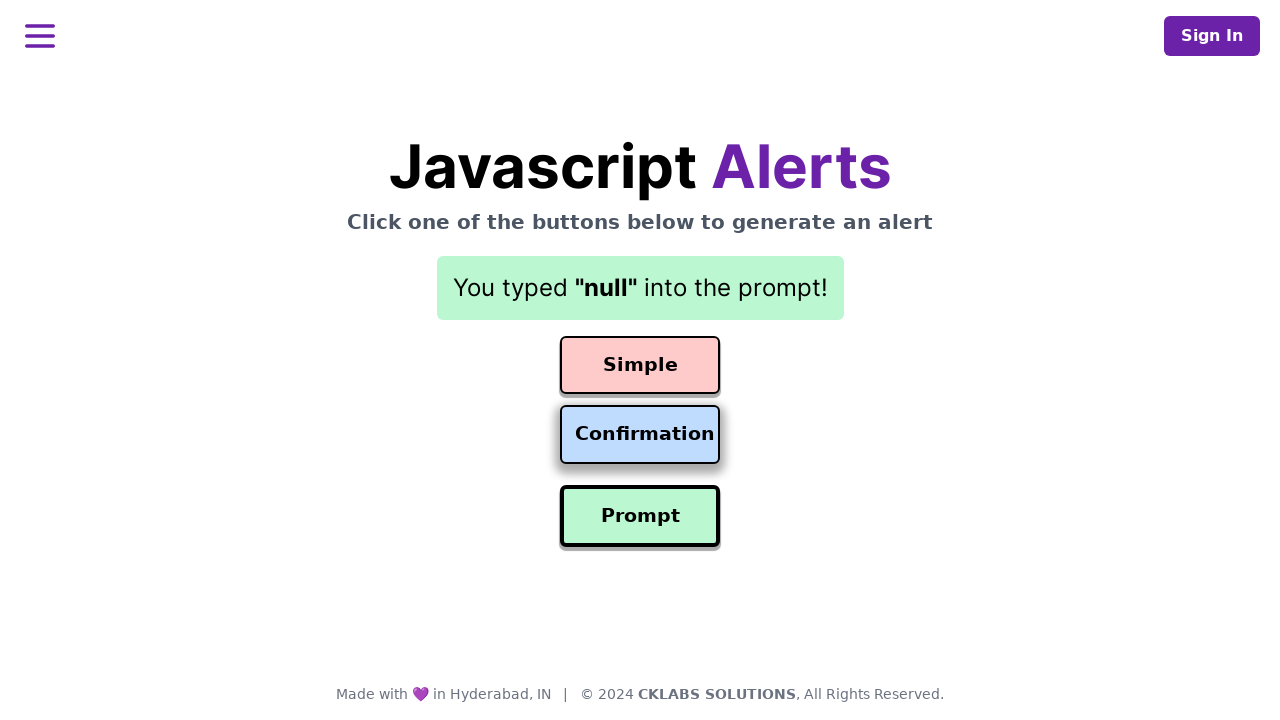

Set up dialog handler to accept prompt with text 'Awesome!'
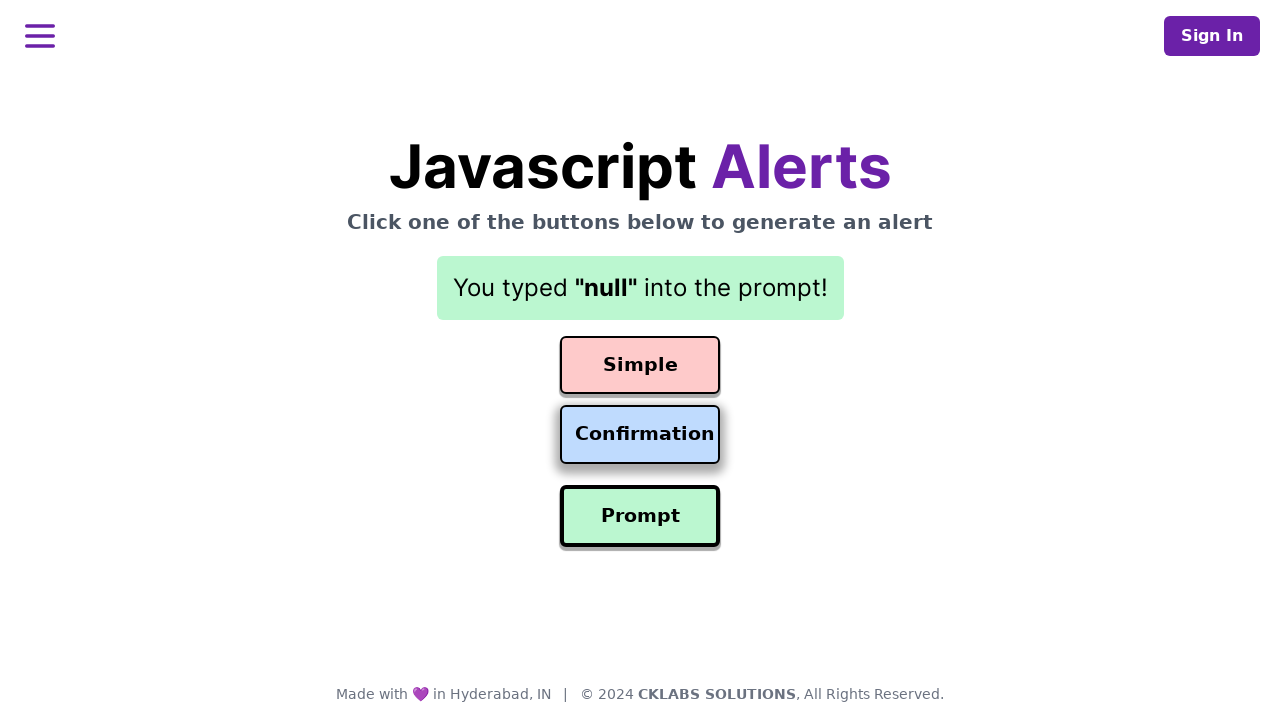

Clicked prompt button again to trigger alert with handler ready at (640, 516) on #prompt
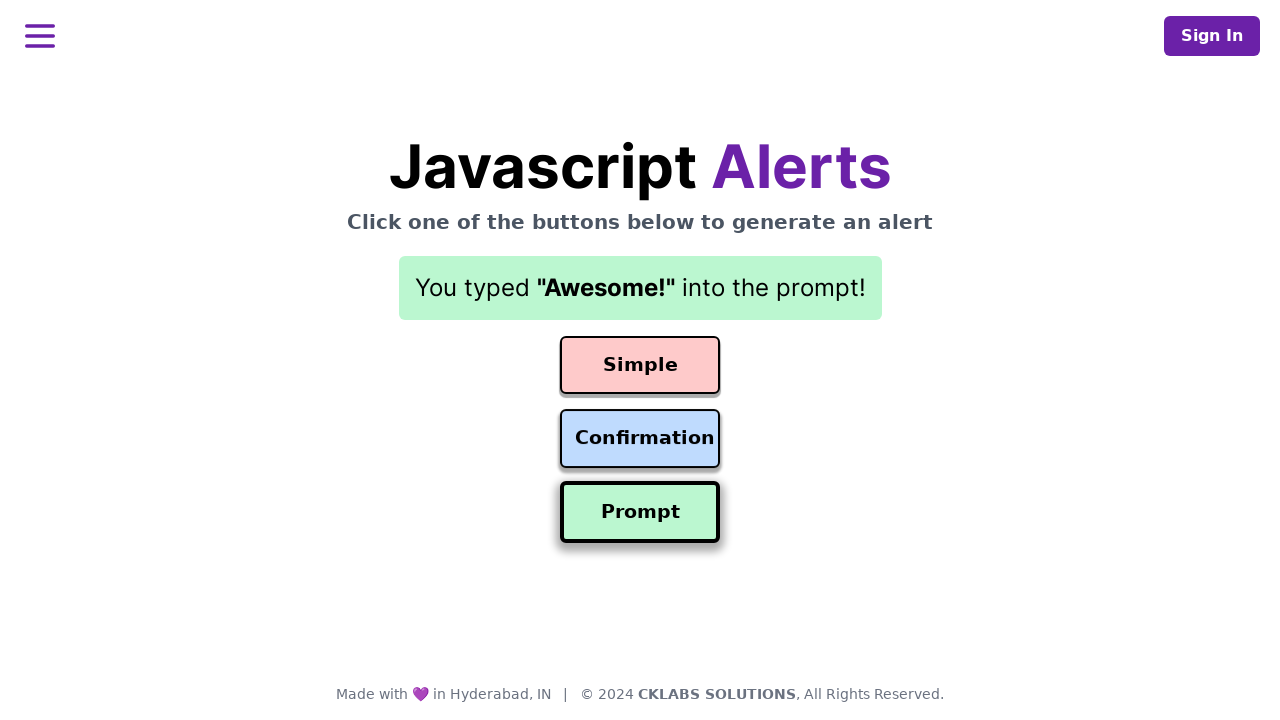

Waited for result message to be displayed
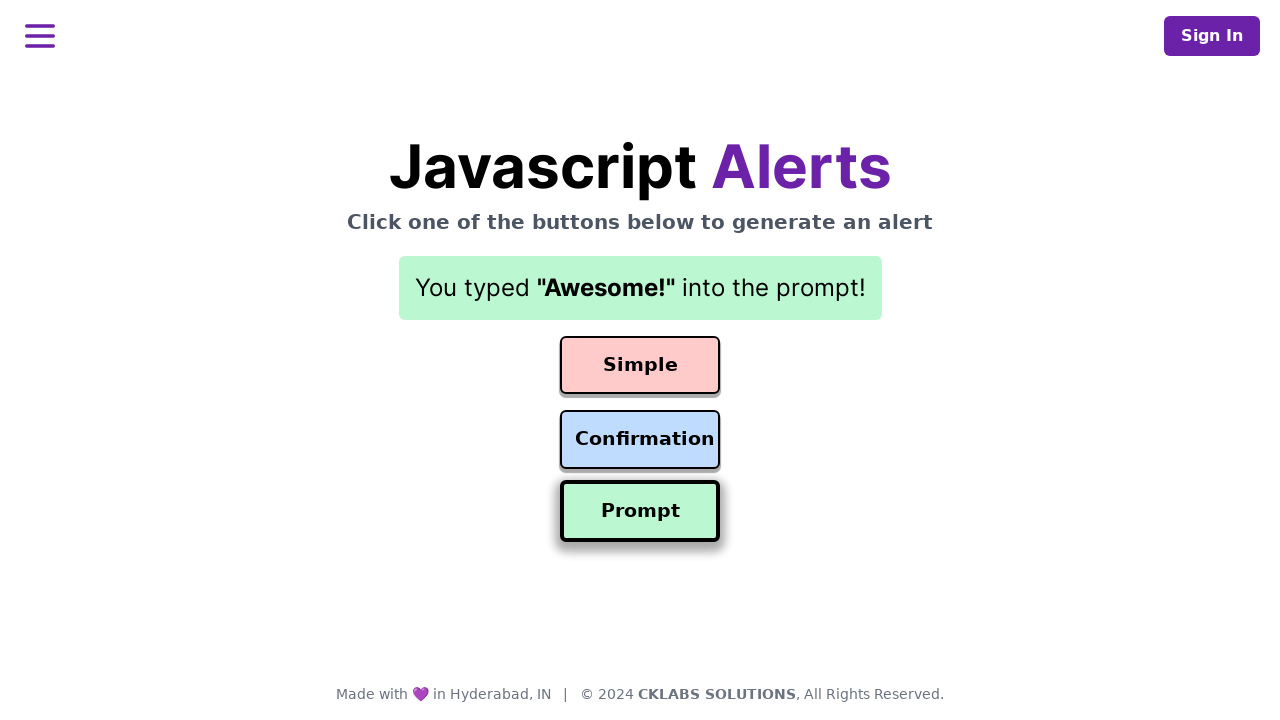

Retrieved result message text content
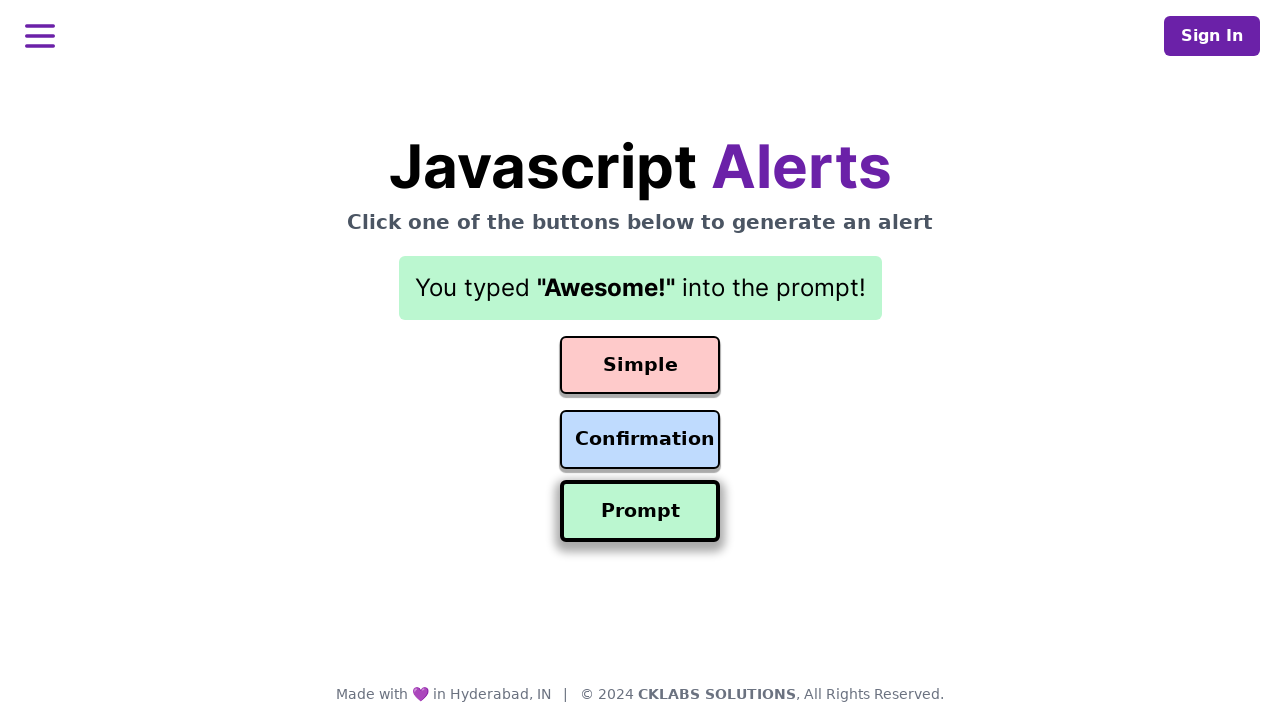

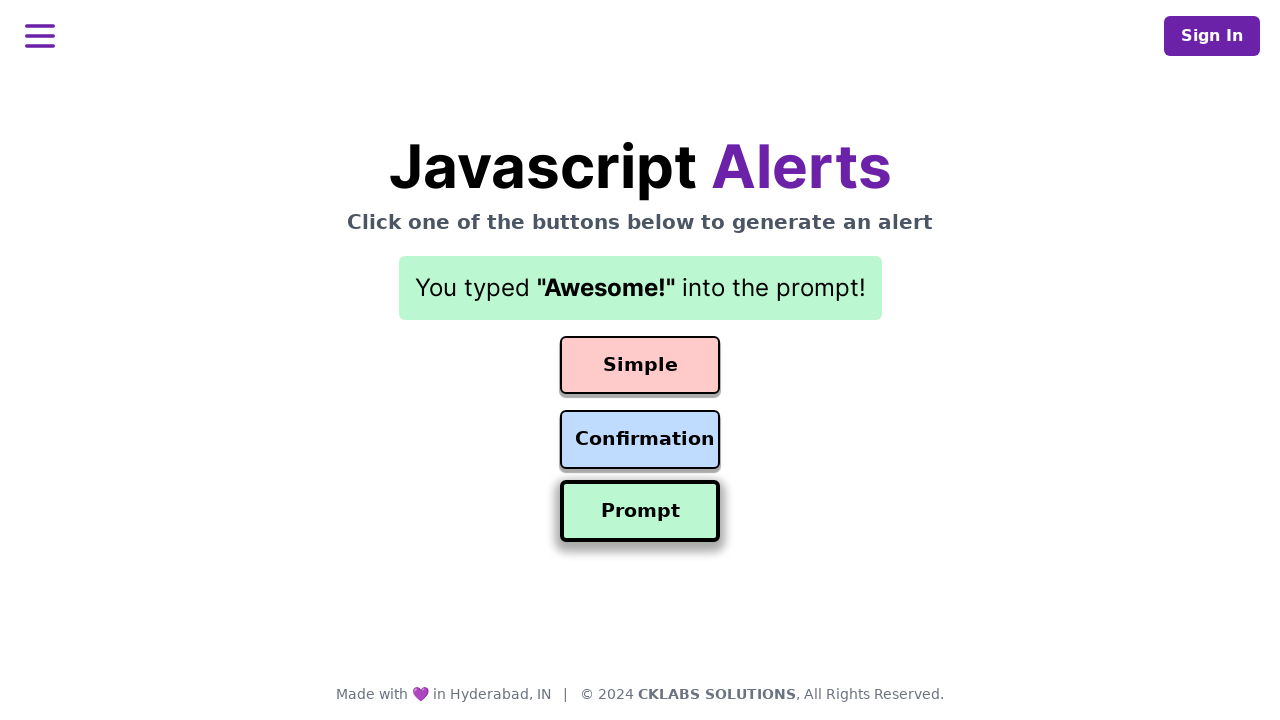